Tests the Text Box form by filling in user details (name, email, current address, permanent address) and submitting the form, then verifying the output displays correctly

Starting URL: https://demoqa.com/

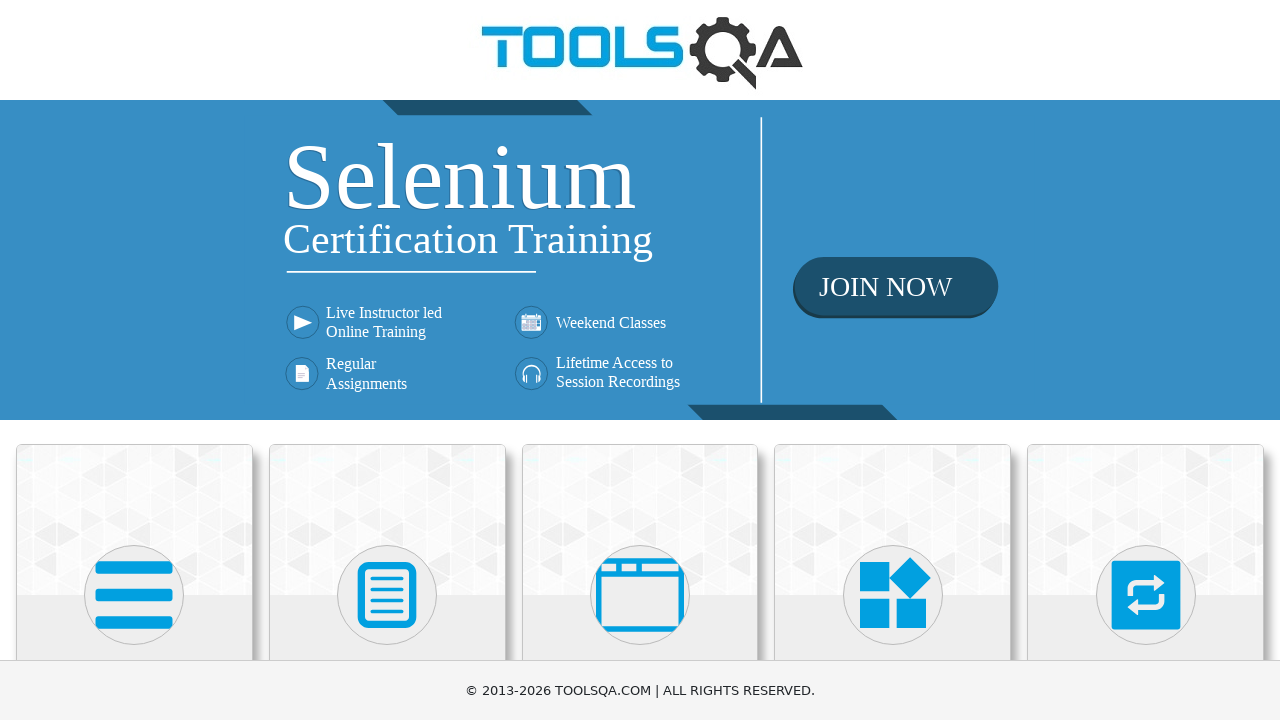

Clicked on Elements card at (134, 595) on .avatar.mx-auto.white
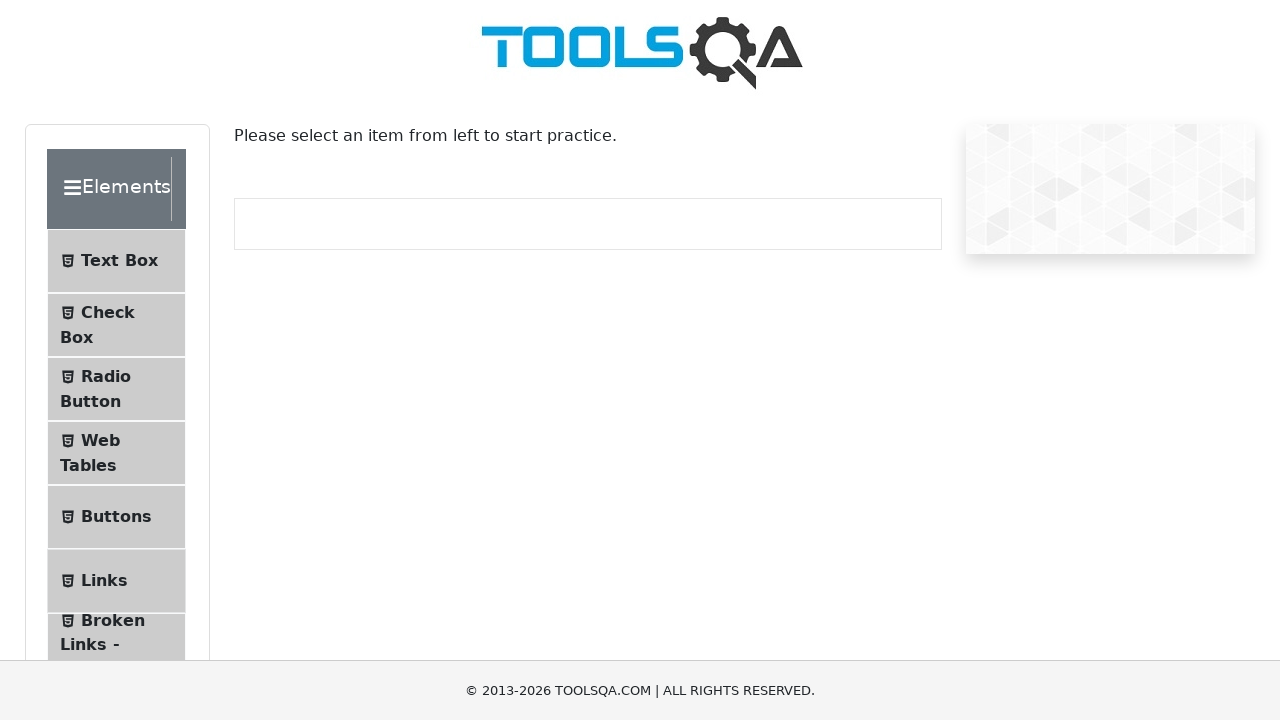

Clicked on Text Box menu item at (119, 261) on xpath=//span[text()='Text Box']
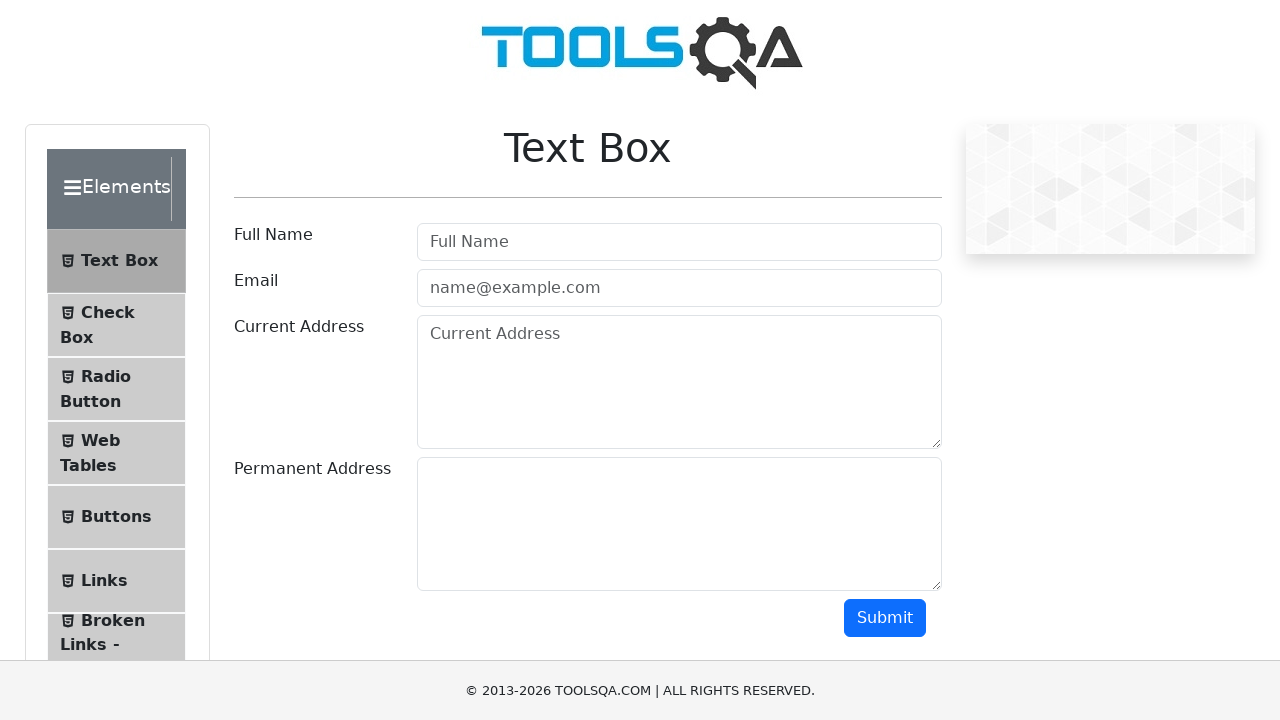

Filled in user name as 'Vasya Petrov' on #userName
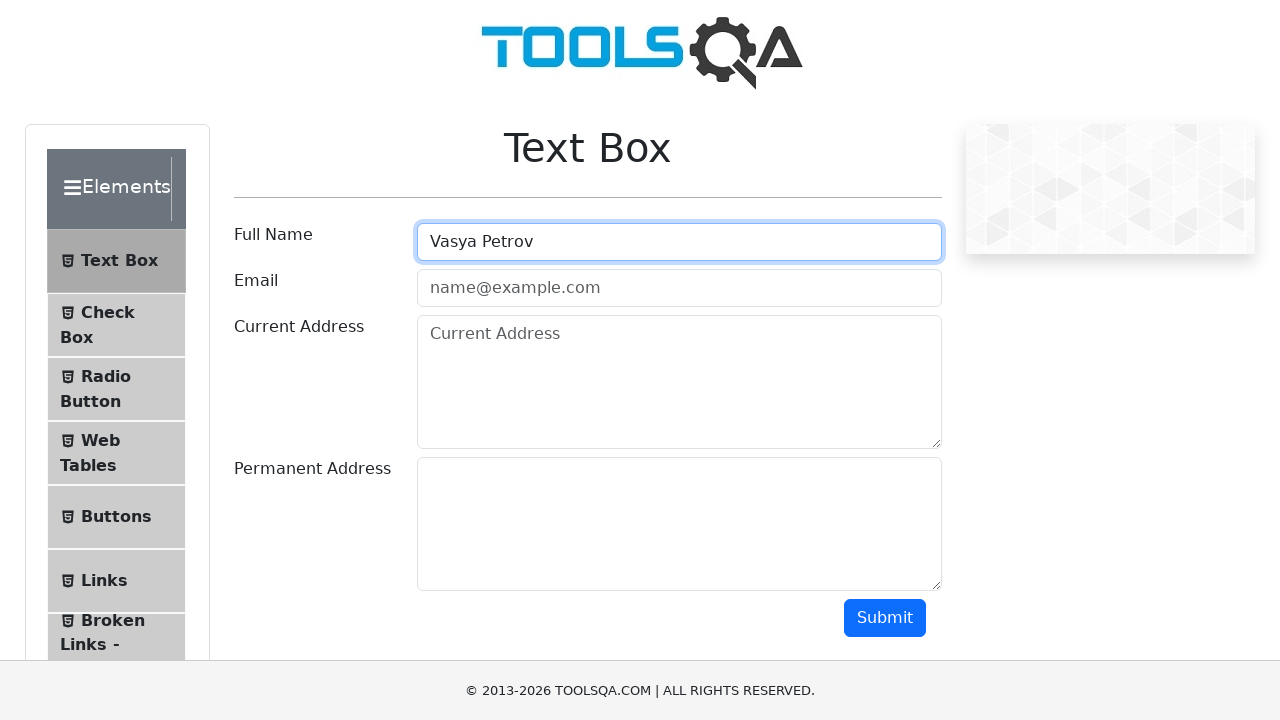

Filled in user email as 'Vasya@gmail.com' on #userEmail
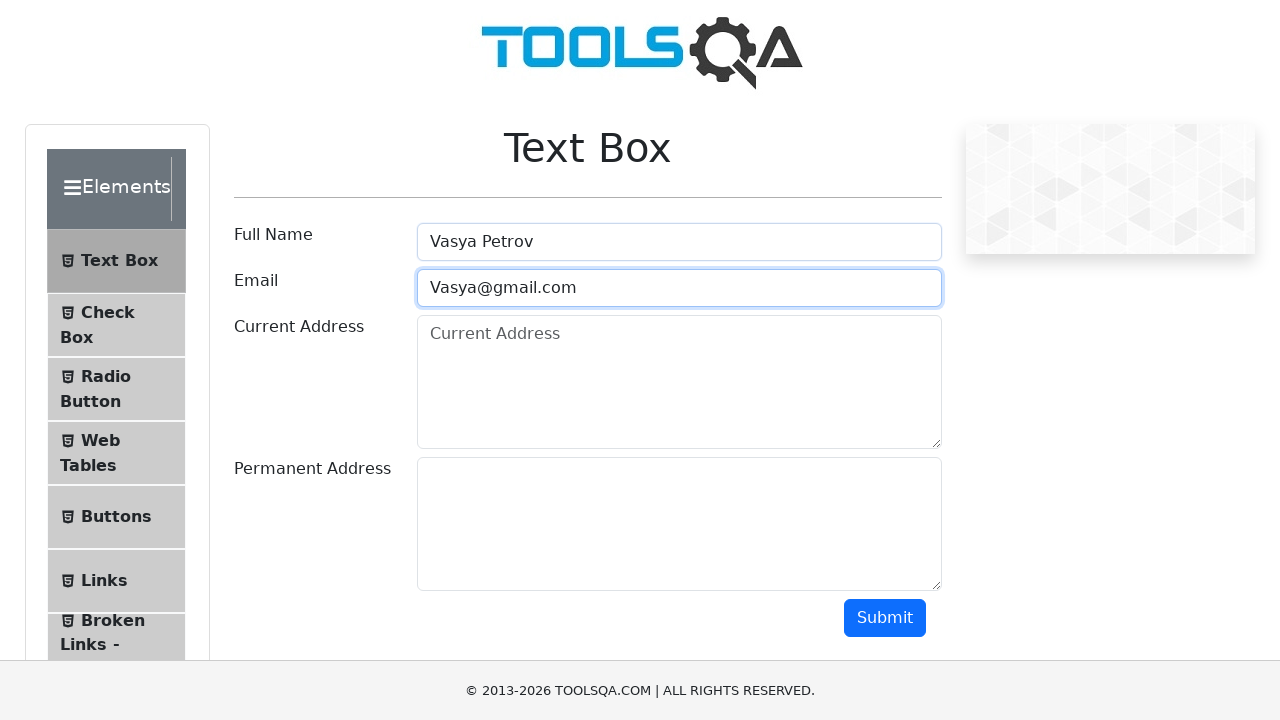

Filled in current address as 'Belarus, Minsk Pervomaiskaya str.71-15' on #currentAddress
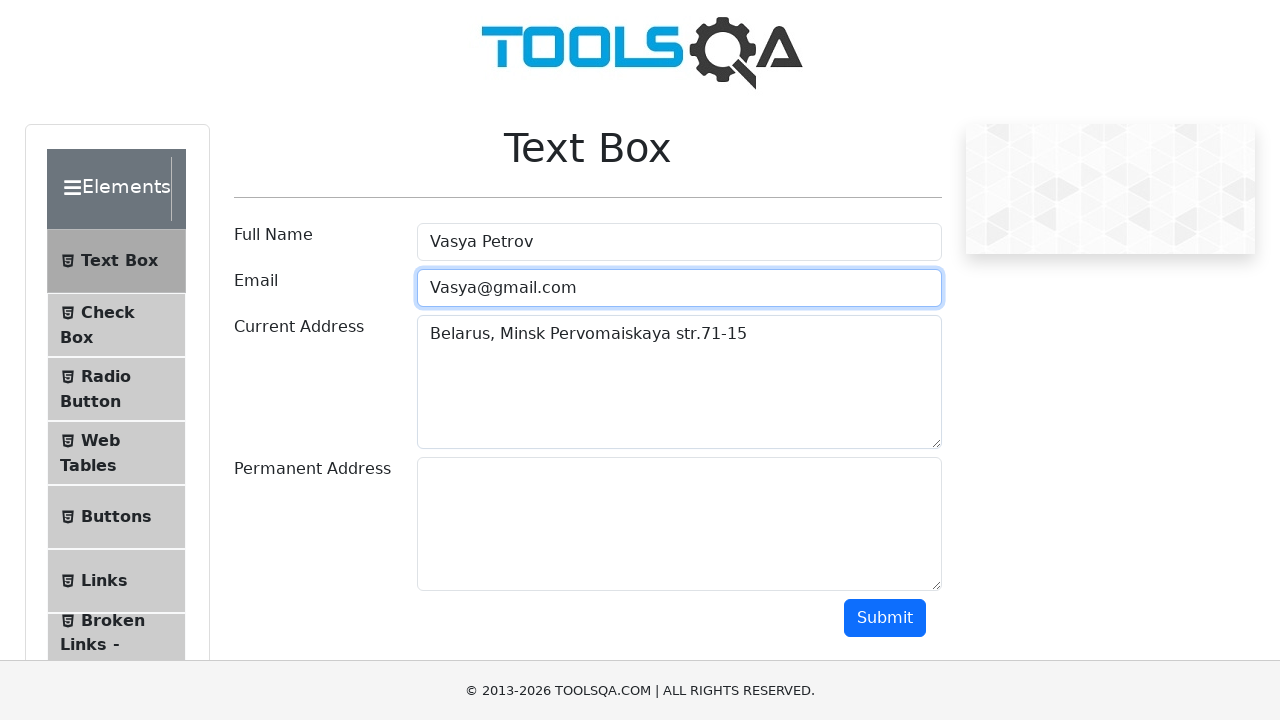

Filled in permanent address as 'Belarus, Minsk Pervomaiskaya str.71-15' on #permanentAddress
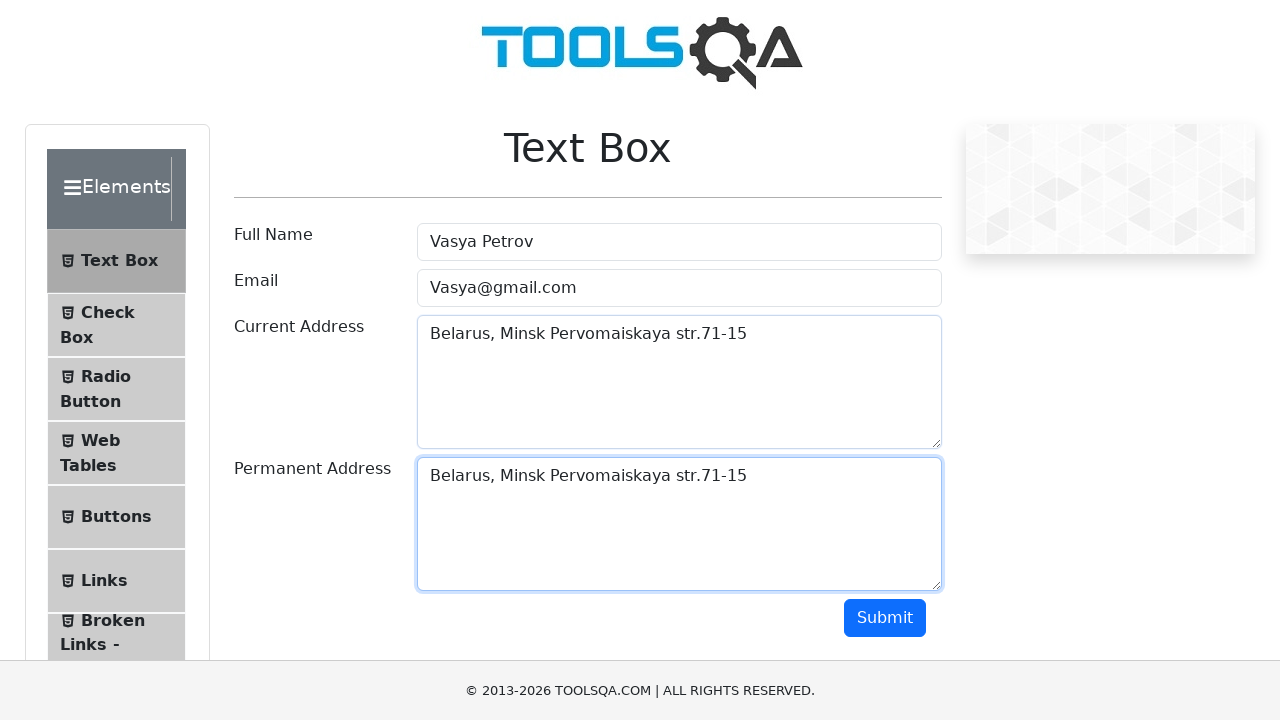

Scrolled submit button into view
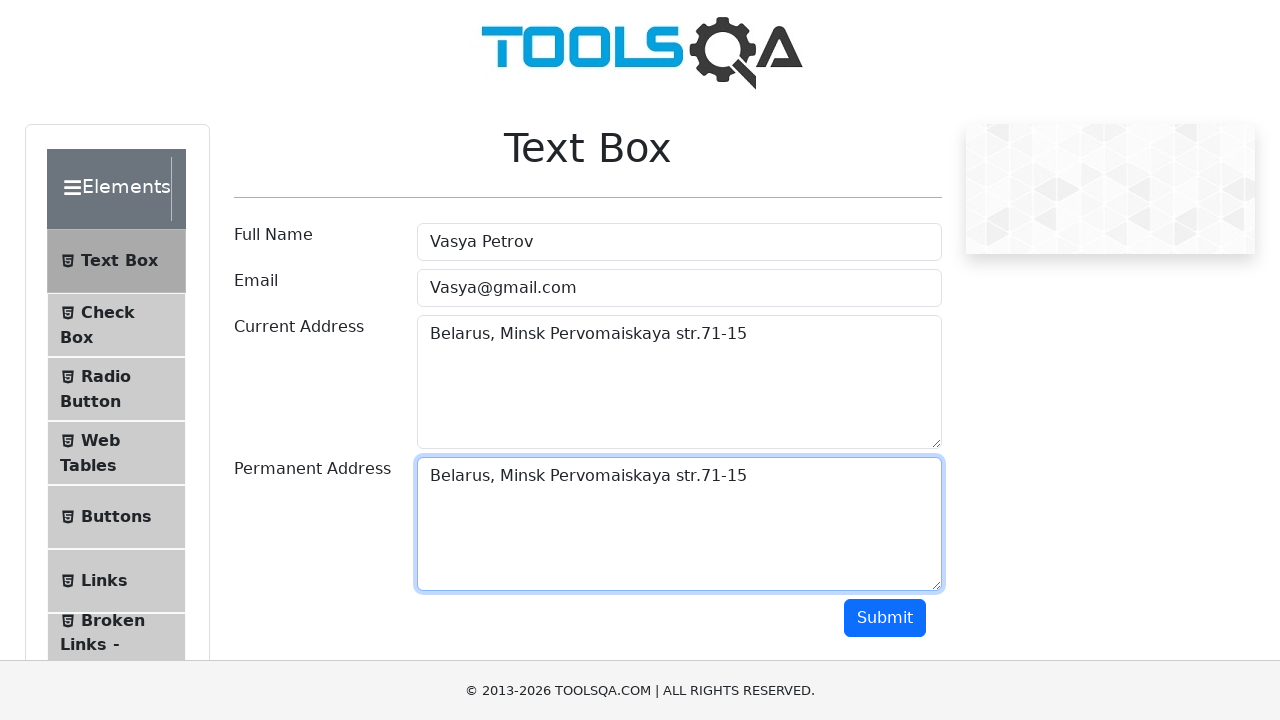

Clicked submit button to submit the form at (885, 618) on #submit
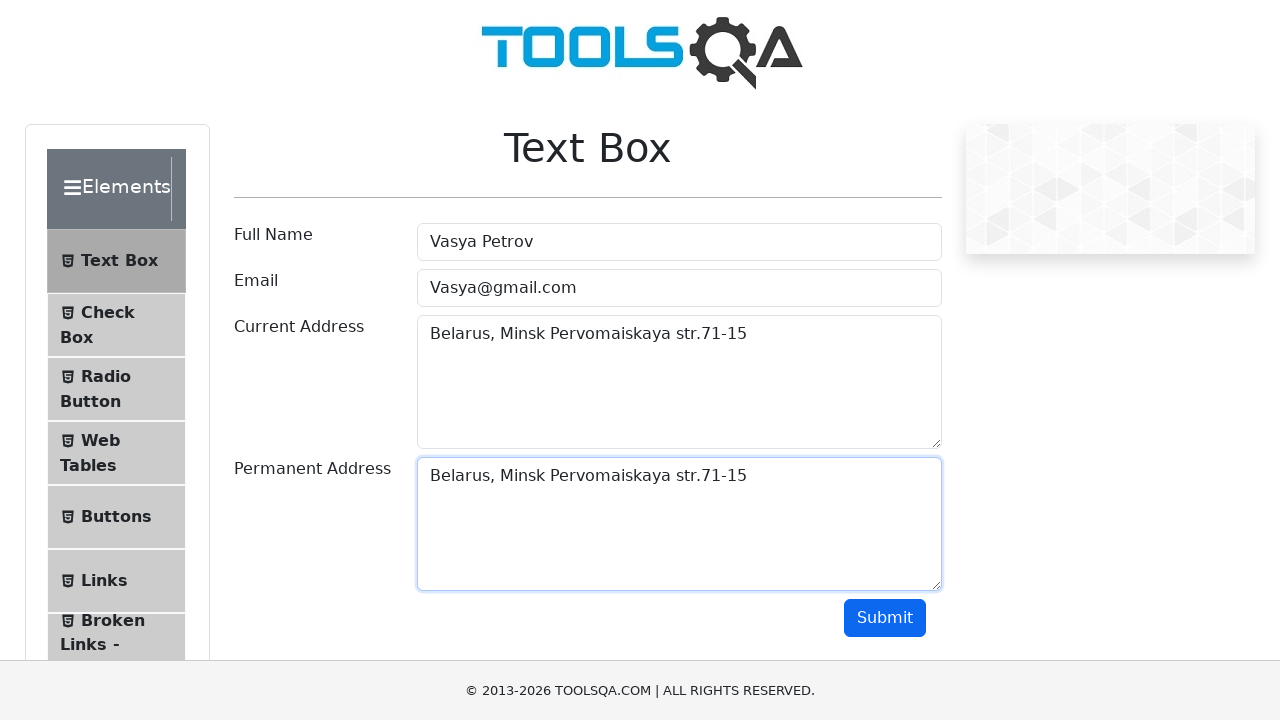

Form output appeared and is displayed
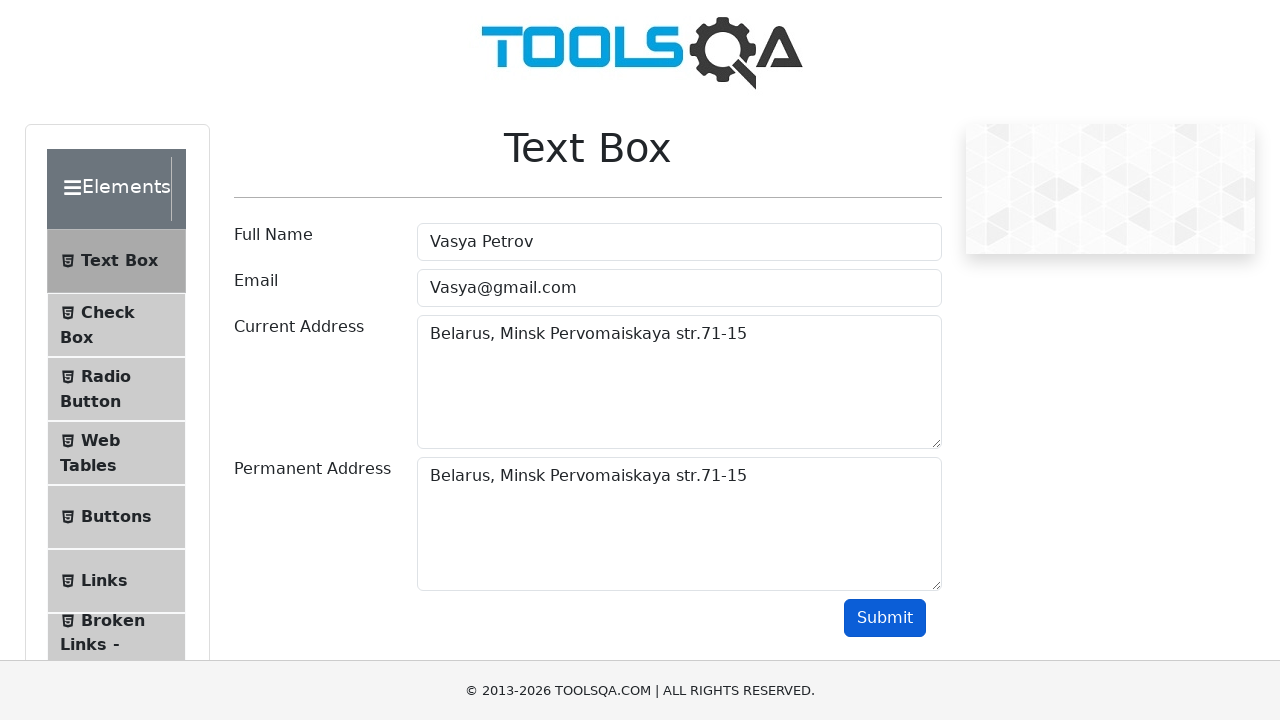

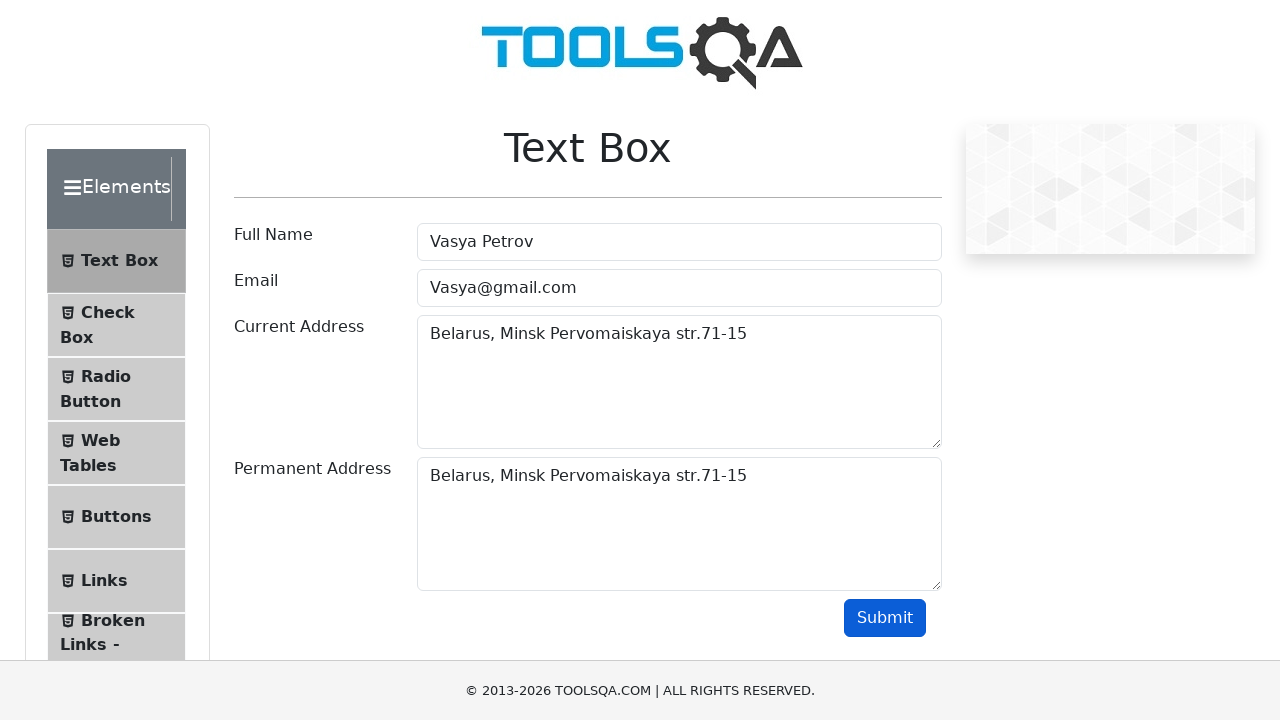